Tests basic form interaction on the DemoQA practice form by entering a first name and reading a heading element's text.

Starting URL: https://demoqa.com/automation-practice-form/

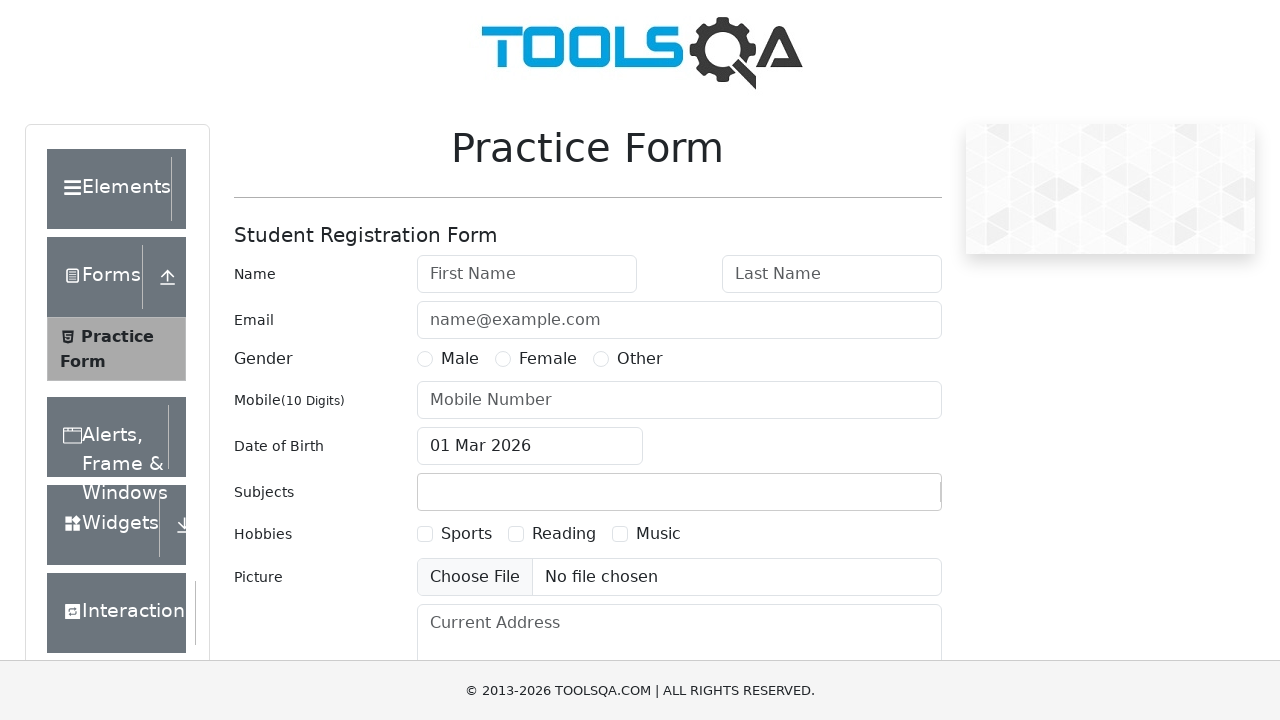

Filled first name field with 'Rohit' on #firstName
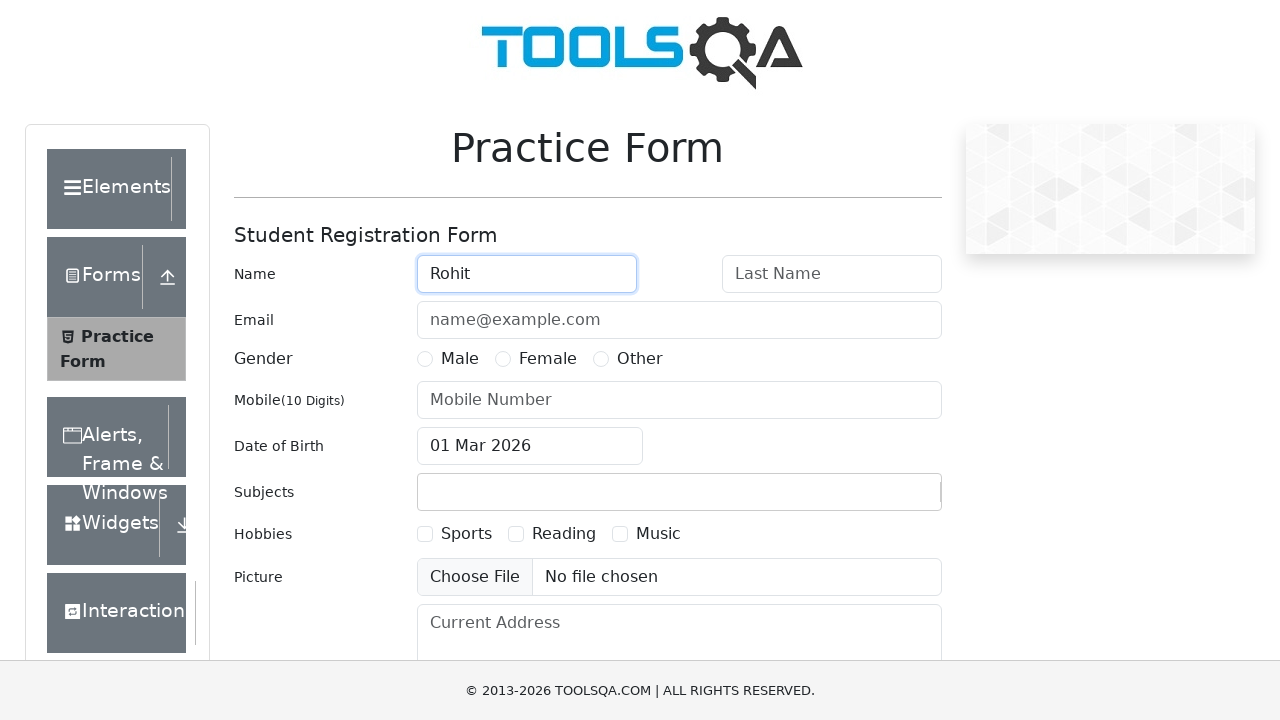

Retrieved form heading text: Practice Form
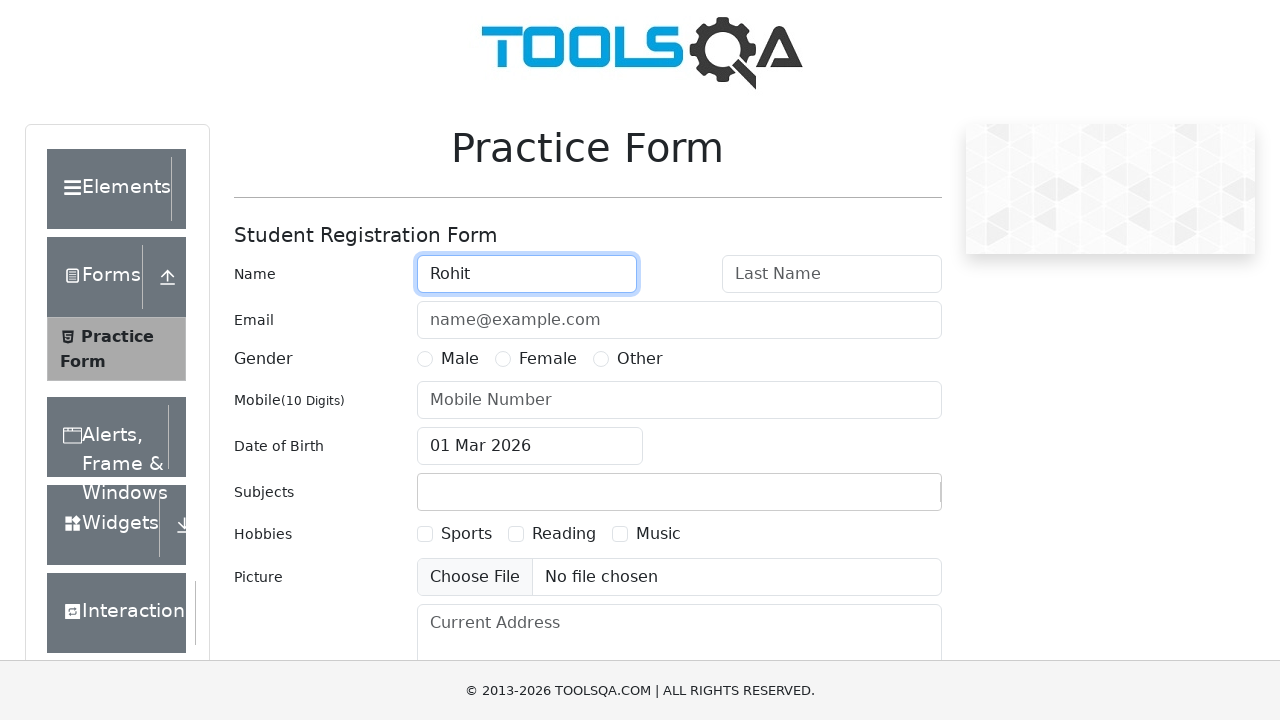

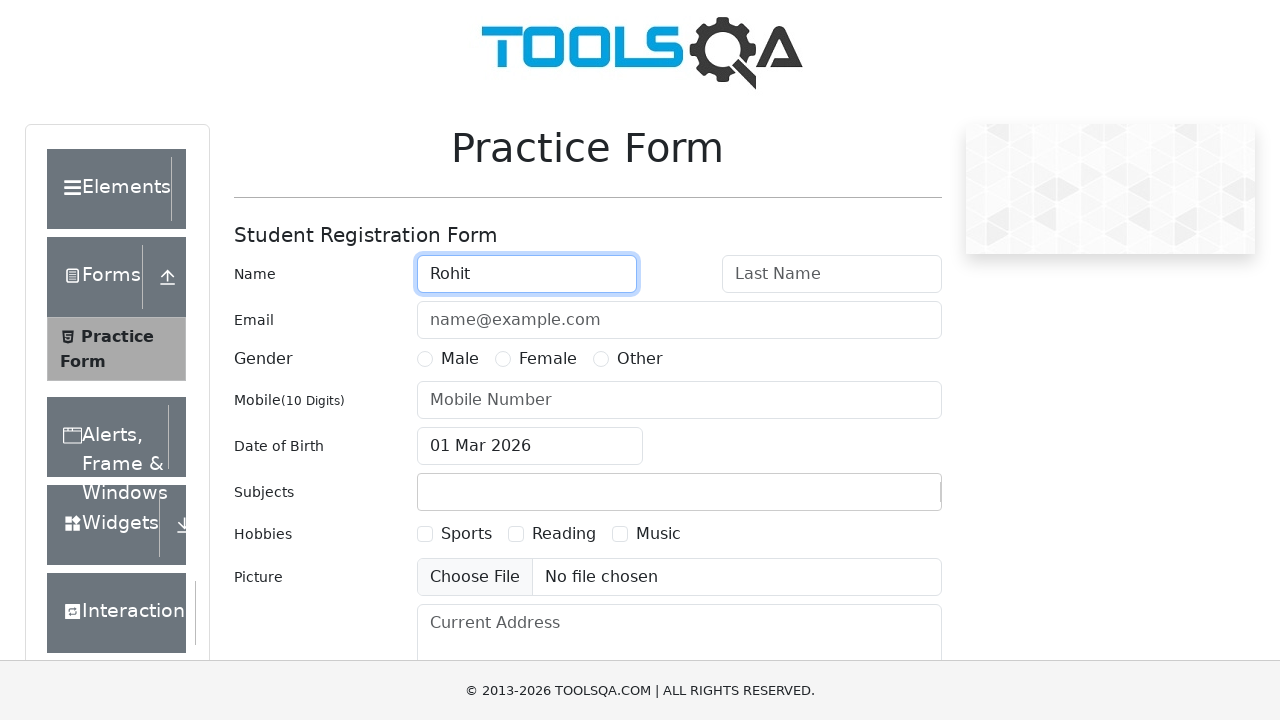